Navigates to Pro Kabaddi League standings page and verifies the standings table loads with team information including Jaipur Pink Panthers

Starting URL: https://www.prokabaddi.com/standings

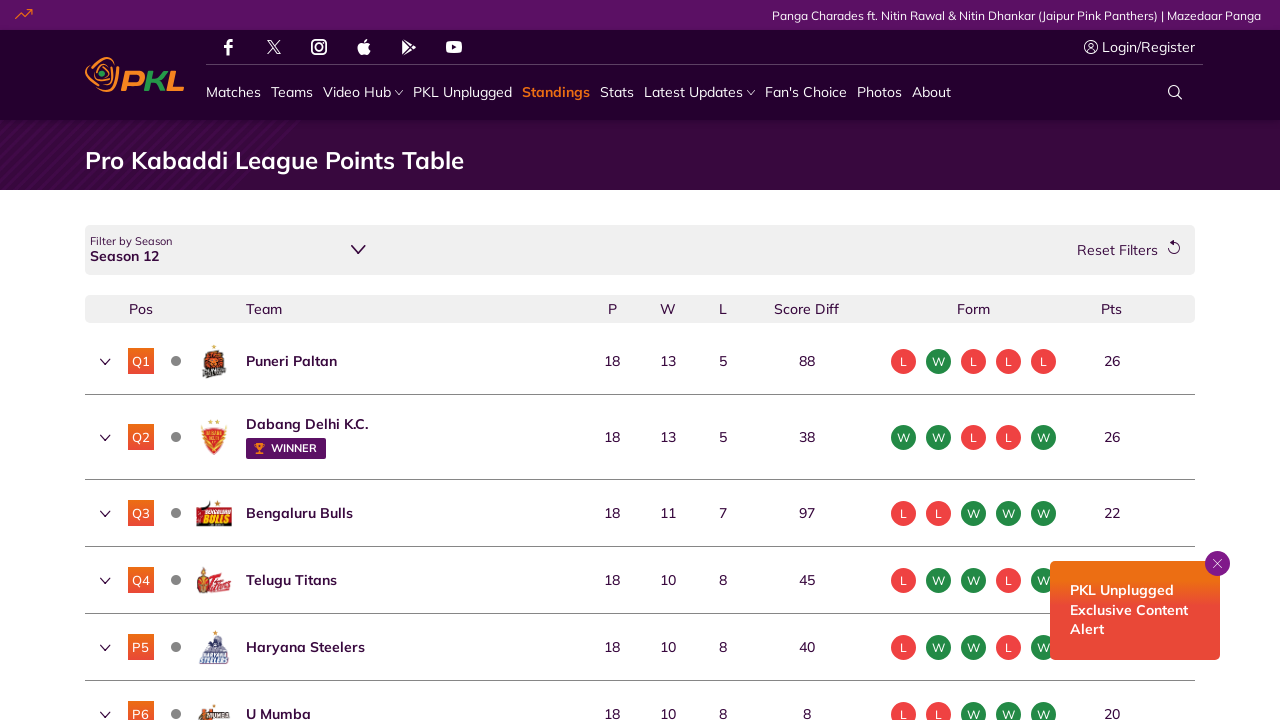

Navigated to Pro Kabaddi League standings page
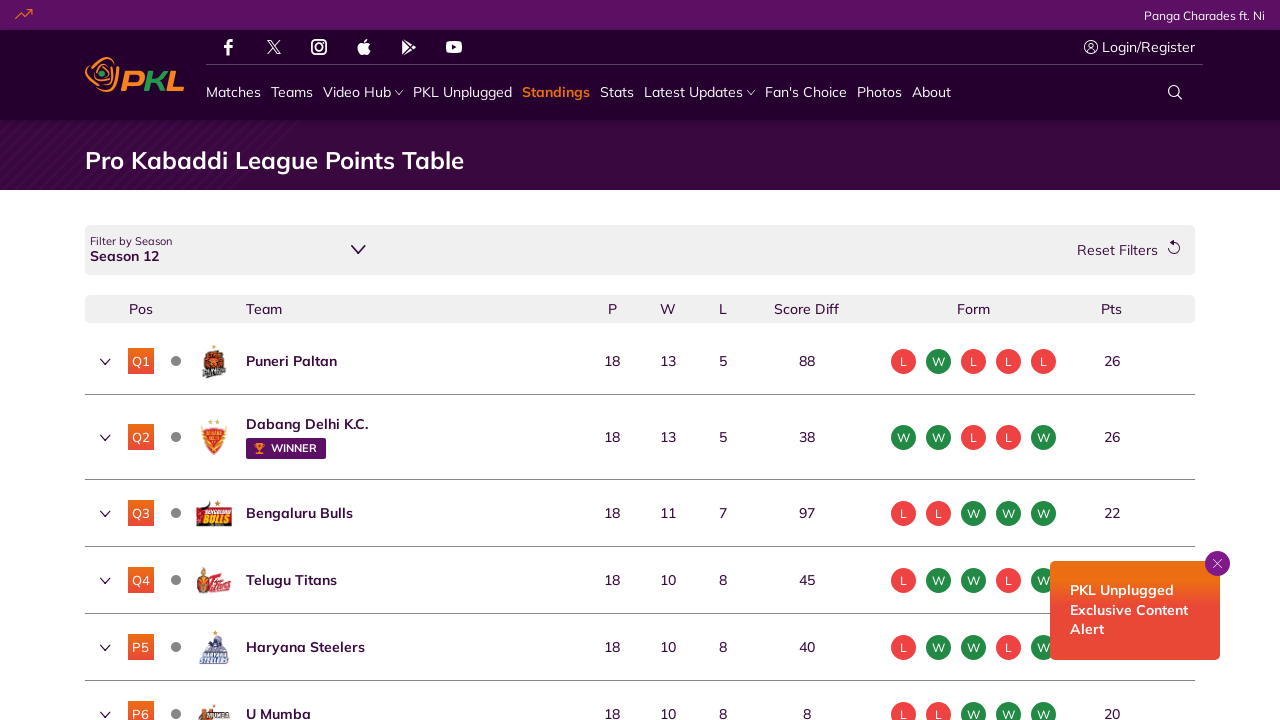

Standings table loaded successfully
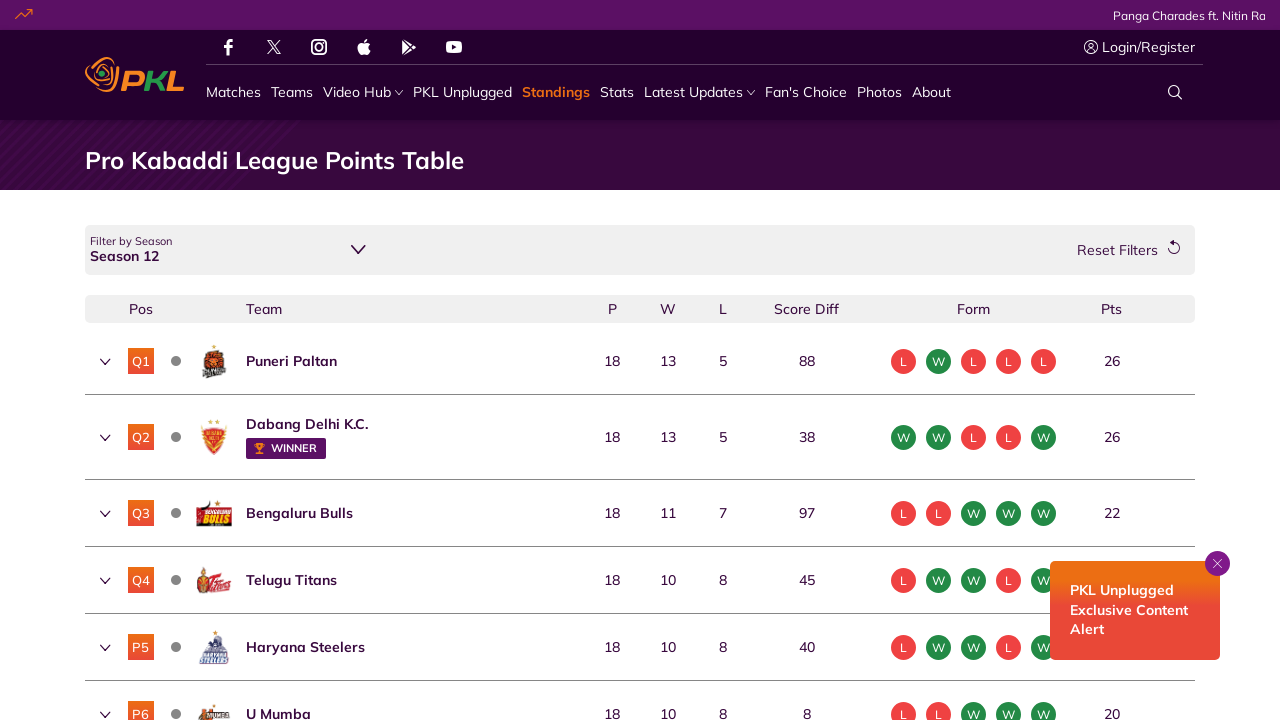

Verified Jaipur Pink Panthers team is visible in the standings table
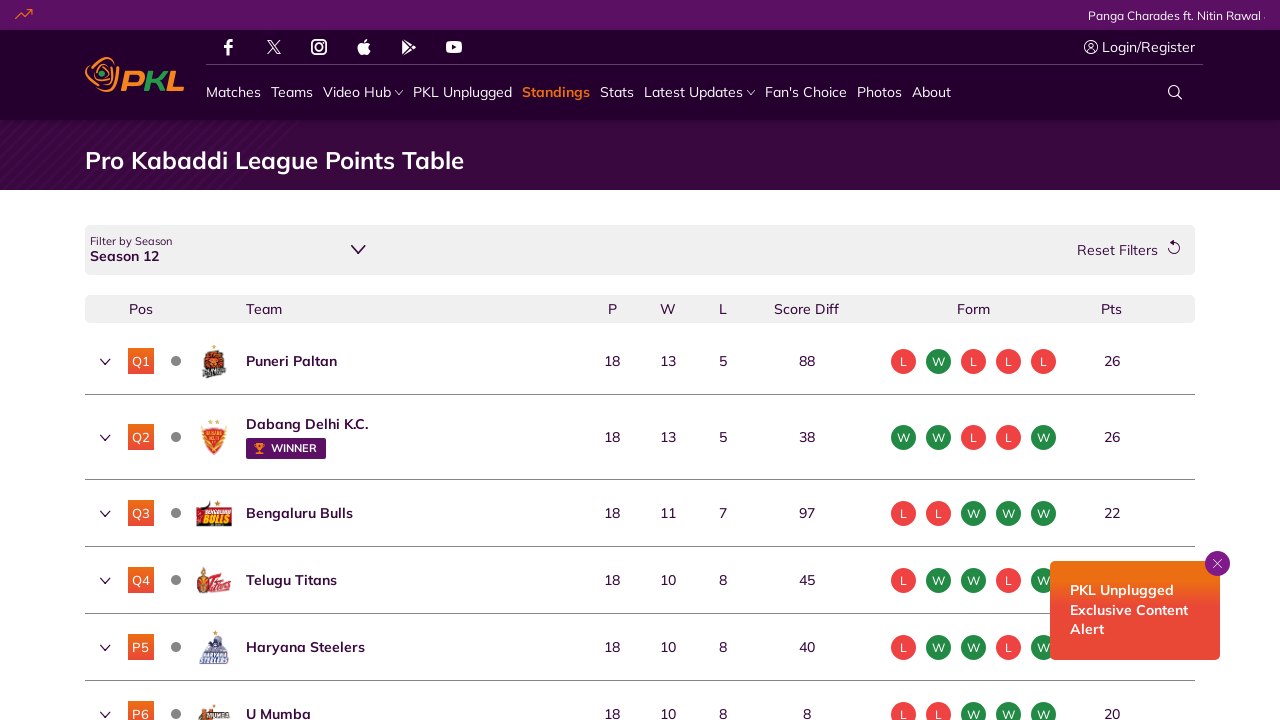

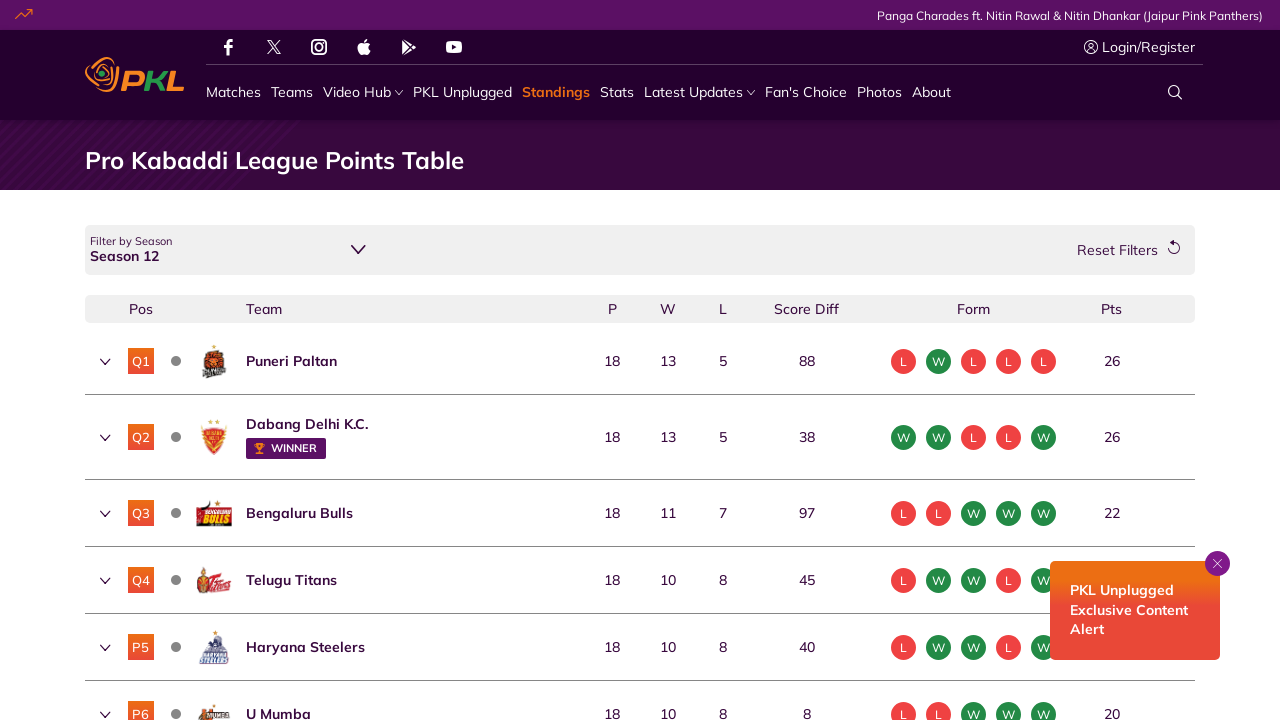